Tests iframe handling by switching to frames and clicking buttons inside regular and nested iframes on a practice page

Starting URL: https://www.leafground.com/frame.xhtml

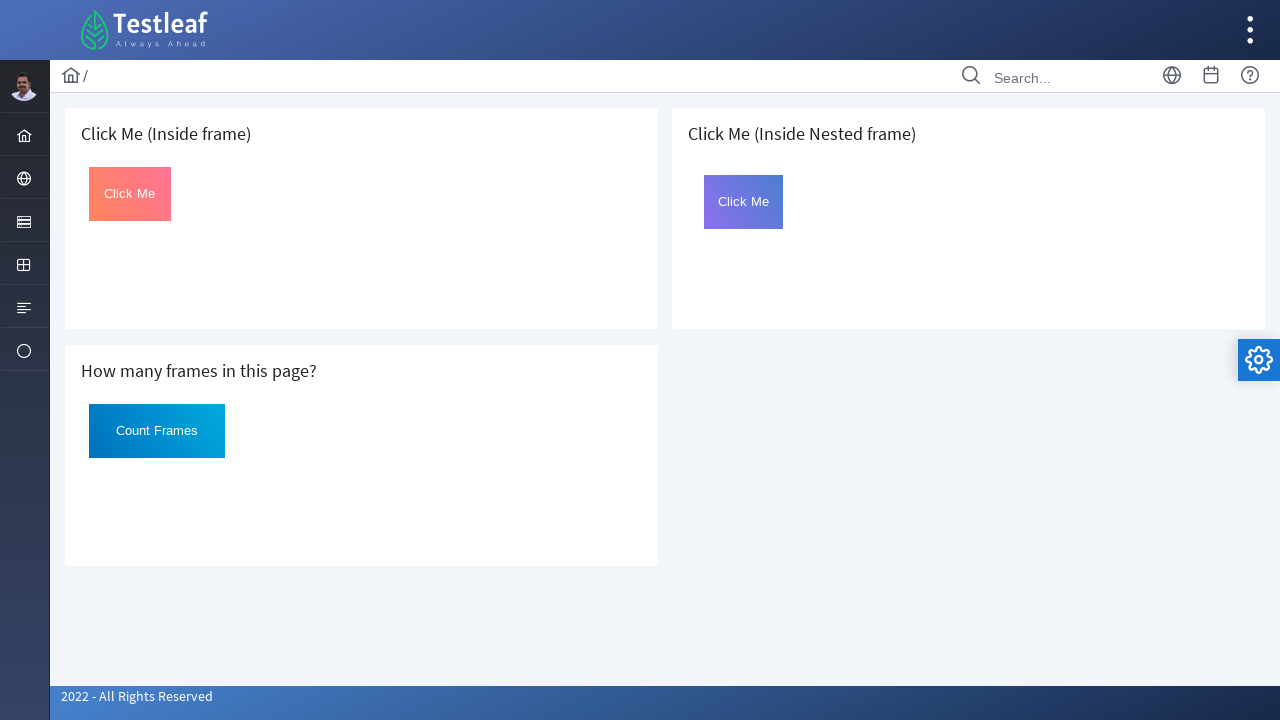

Located first iframe on the page
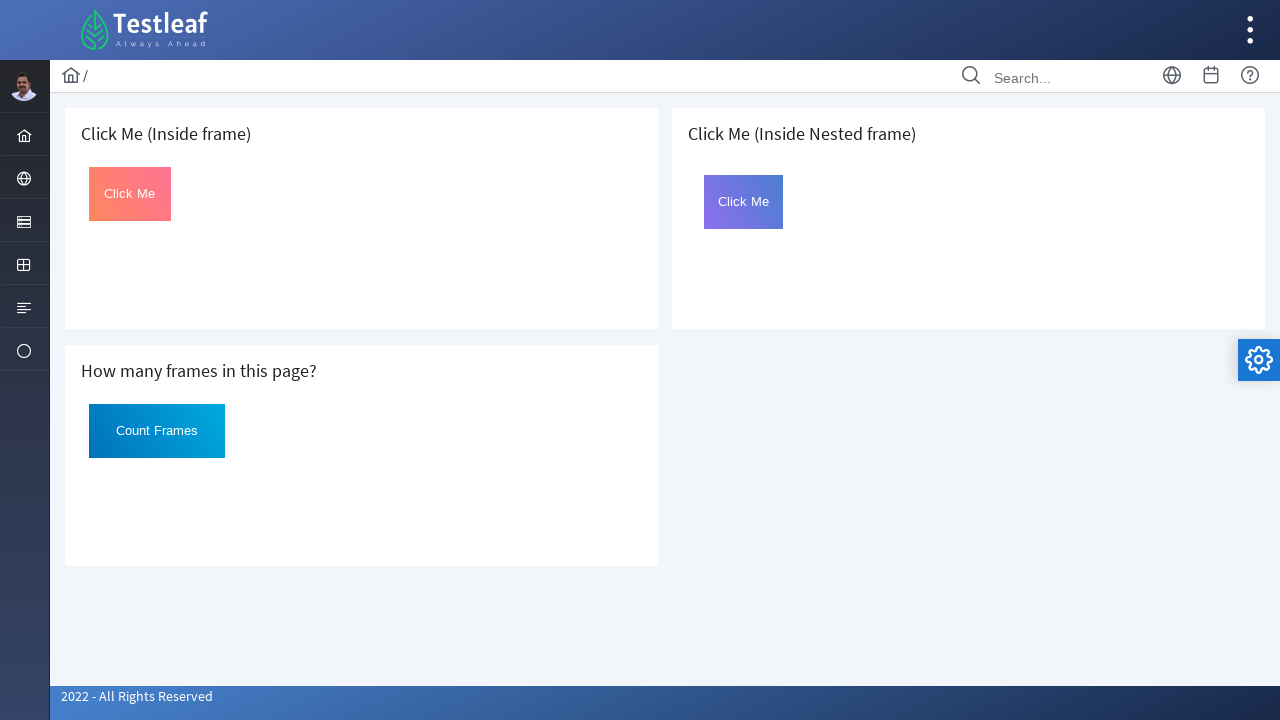

Clicked 'Click Me' button inside first iframe at (130, 194) on iframe >> nth=0 >> internal:control=enter-frame >> xpath=//button[text()='Click 
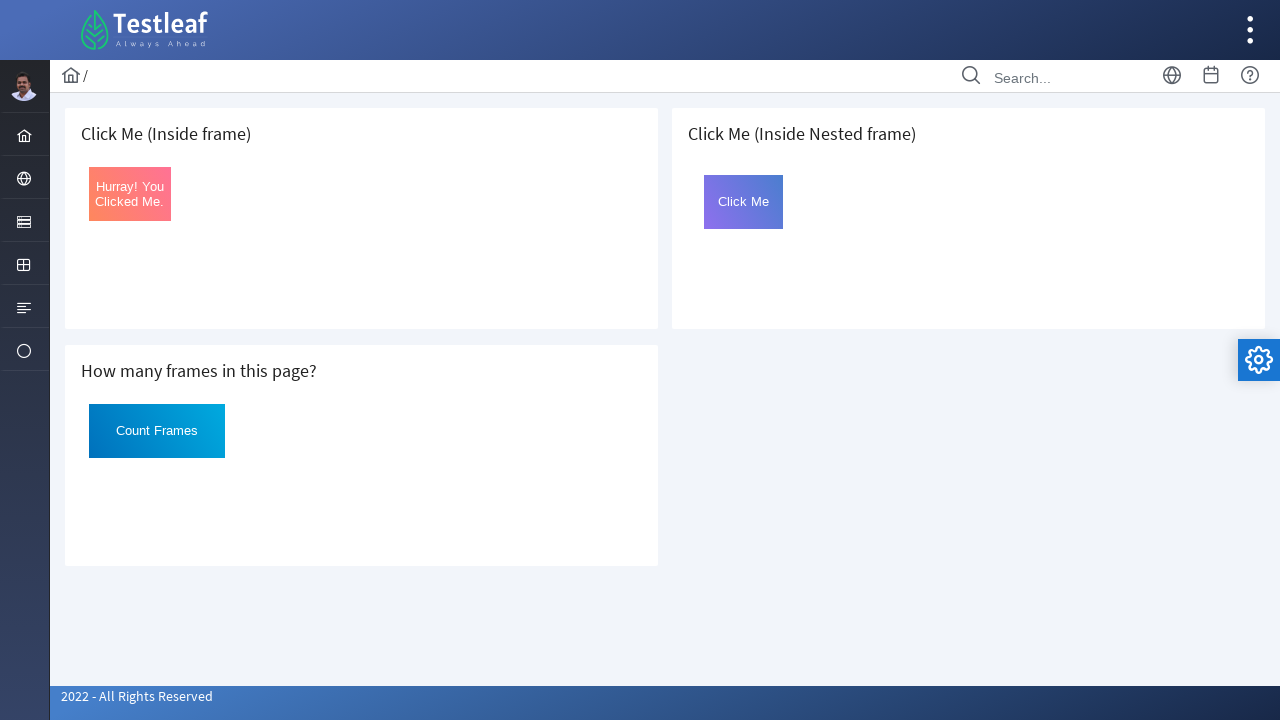

Located nested iframe following 'Click Me (Inside Nested frame)' heading
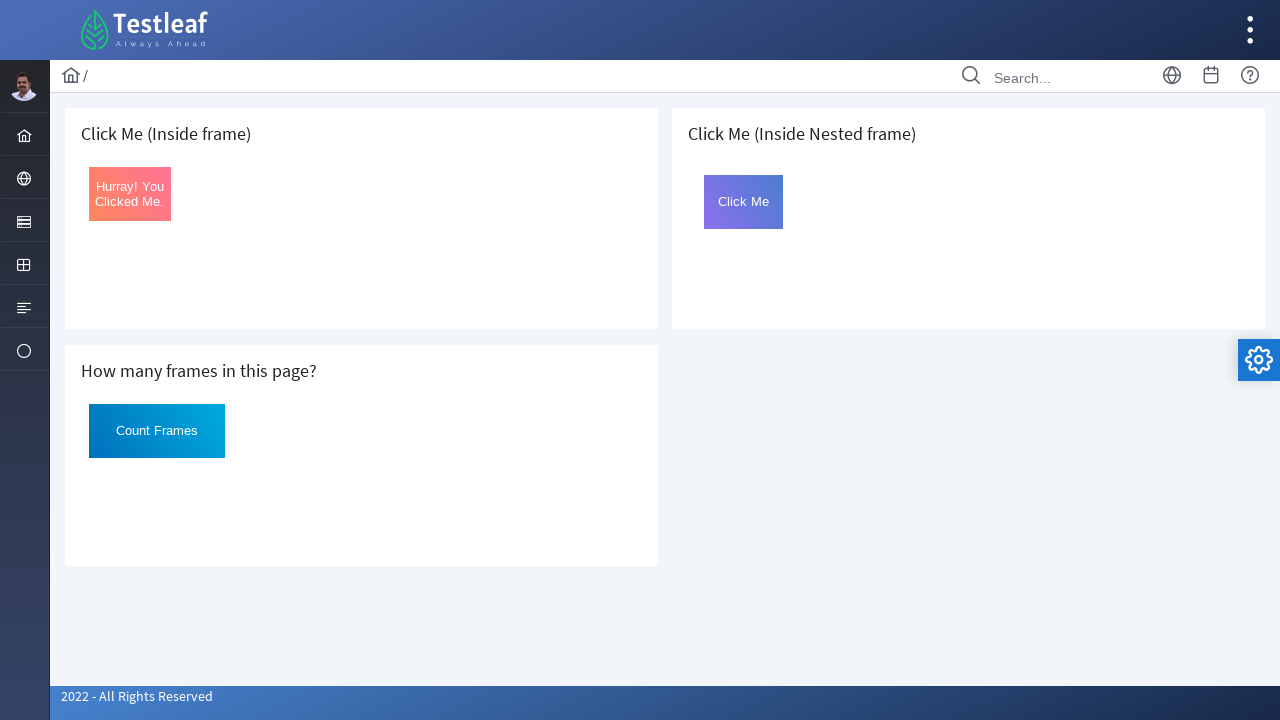

Located inner frame named 'frame2' inside nested frame
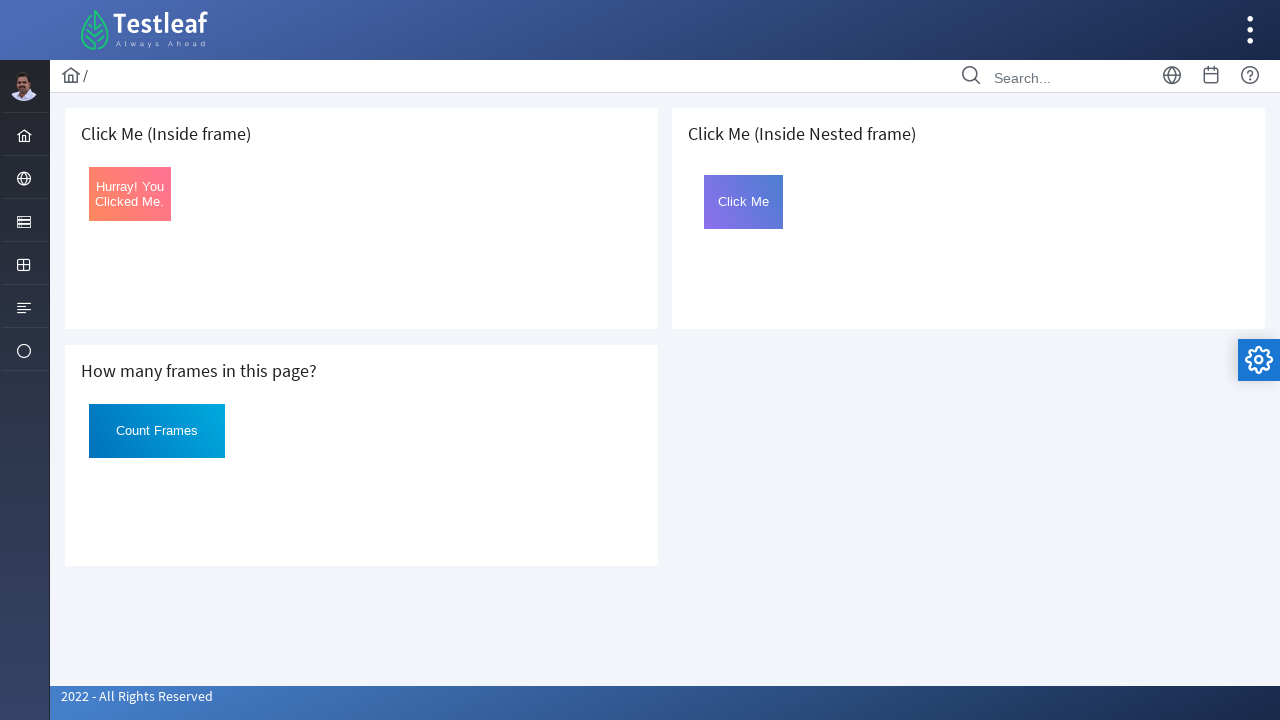

Clicked button with id 'Click' inside nested frame at (744, 202) on xpath=//h5[contains(text(),'Click Me (Inside Nested frame)')]/following-sibling:
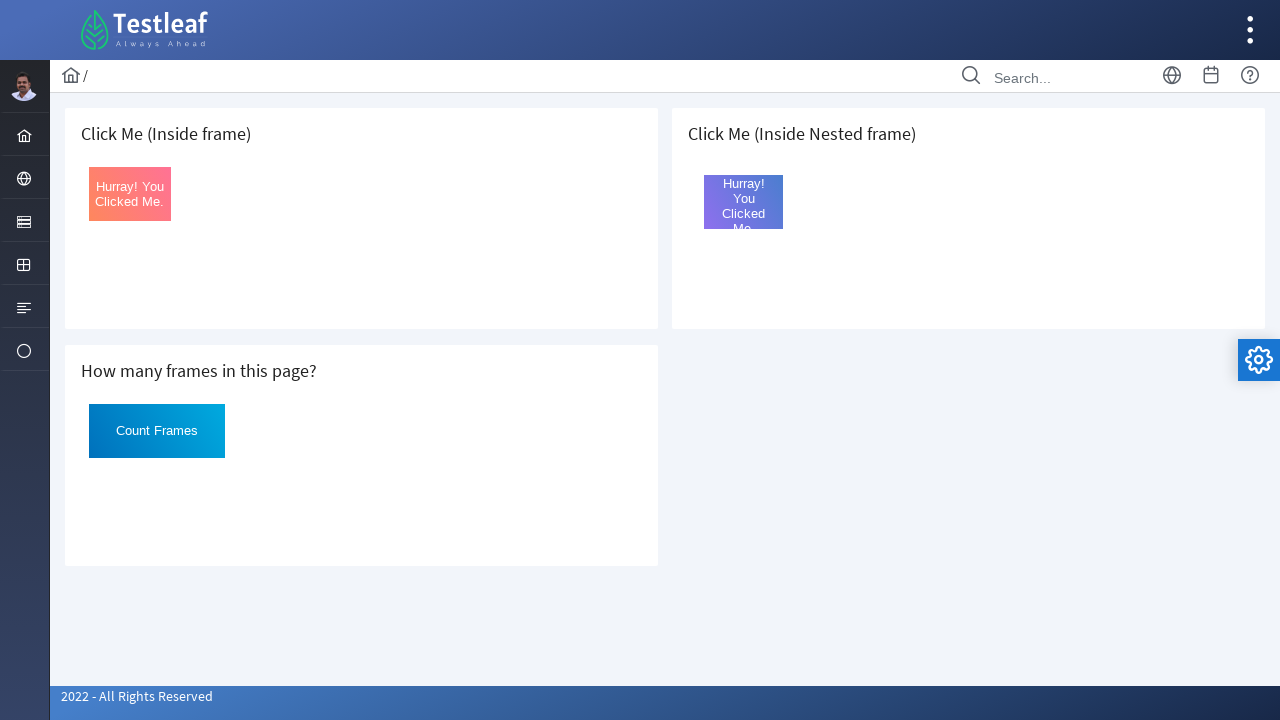

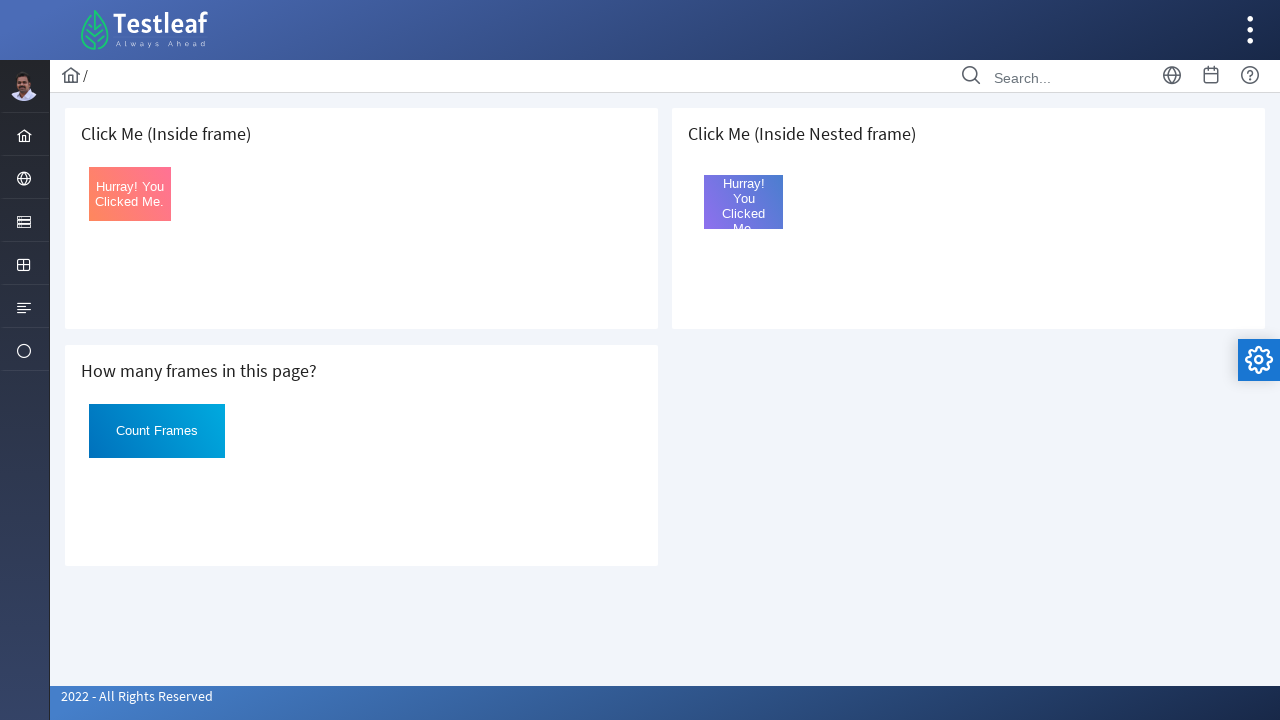